Tests checkbox functionality by clicking the third checkbox in the hobbies section

Starting URL: https://demo.automationtesting.in/Register.html

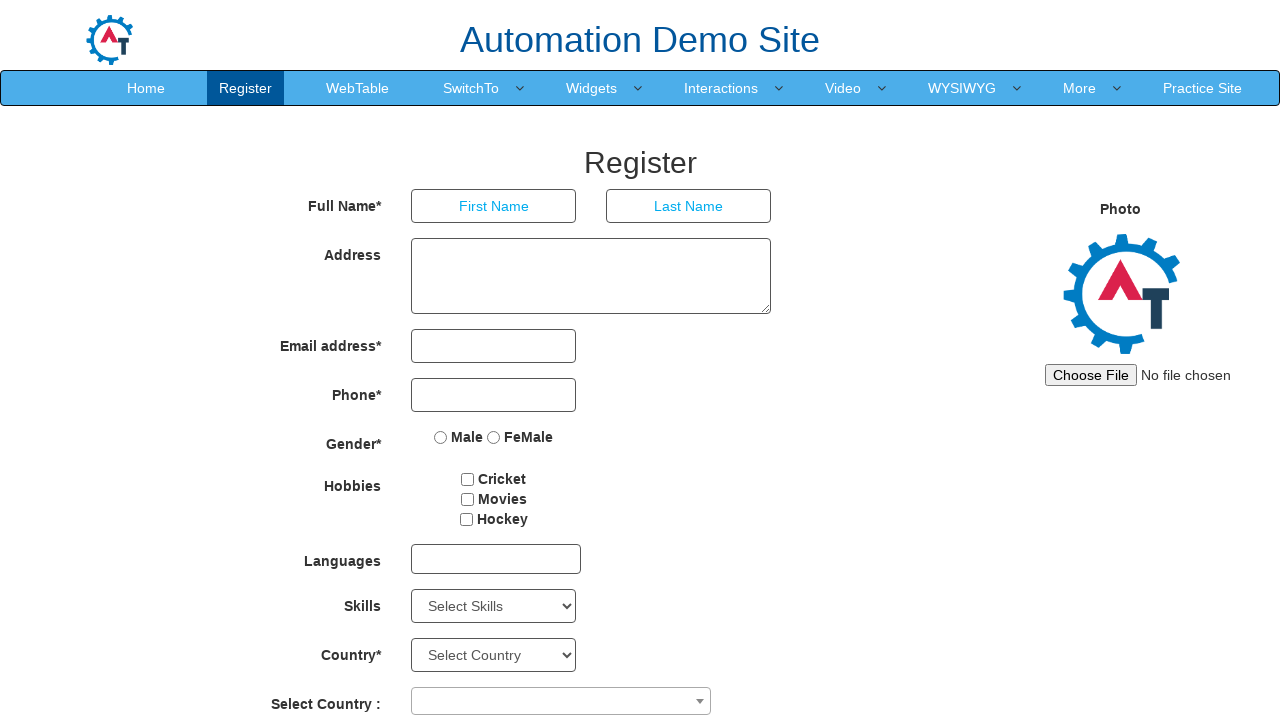

Navigated to registration page
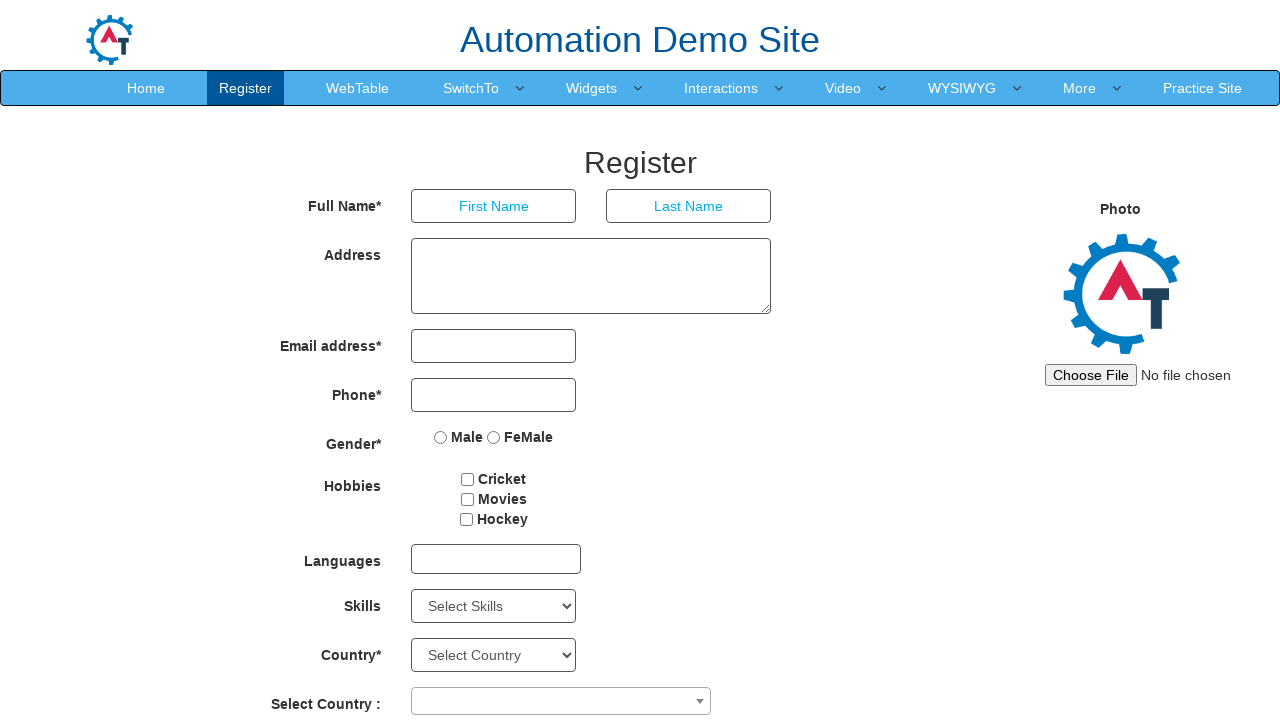

Clicked the third checkbox in hobbies section at (466, 519) on (//input[@type='checkbox'])[3]
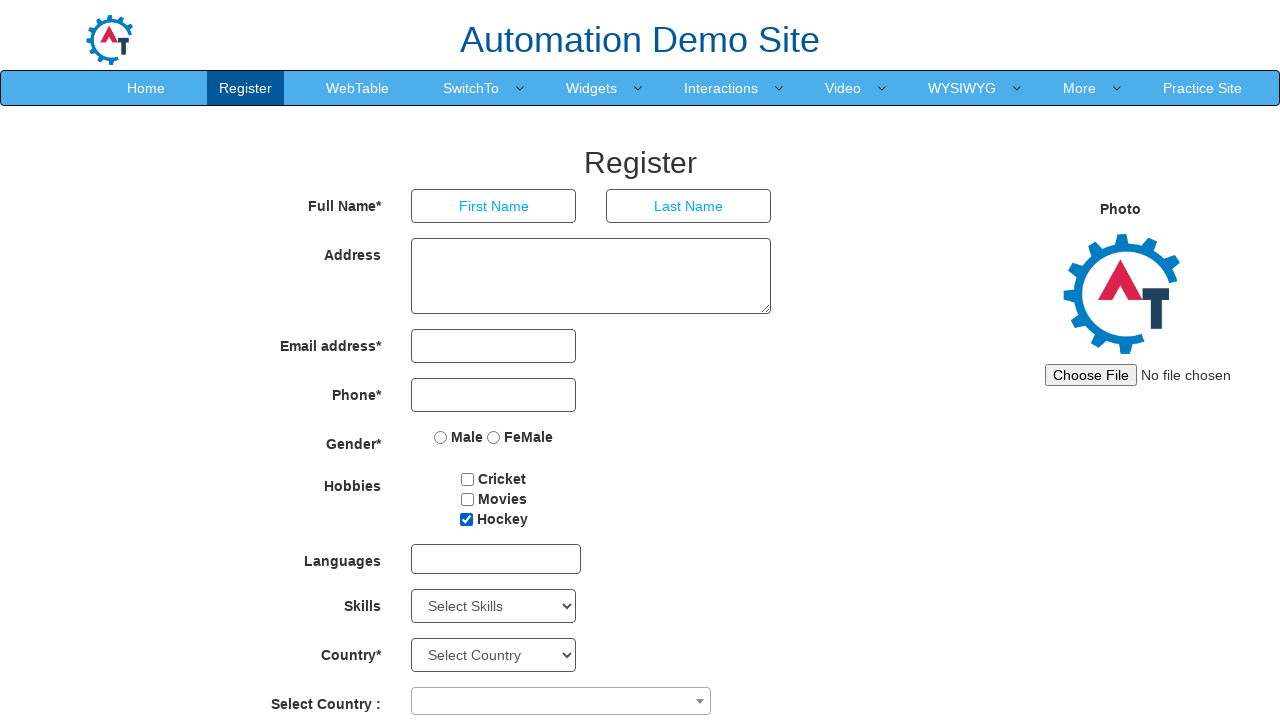

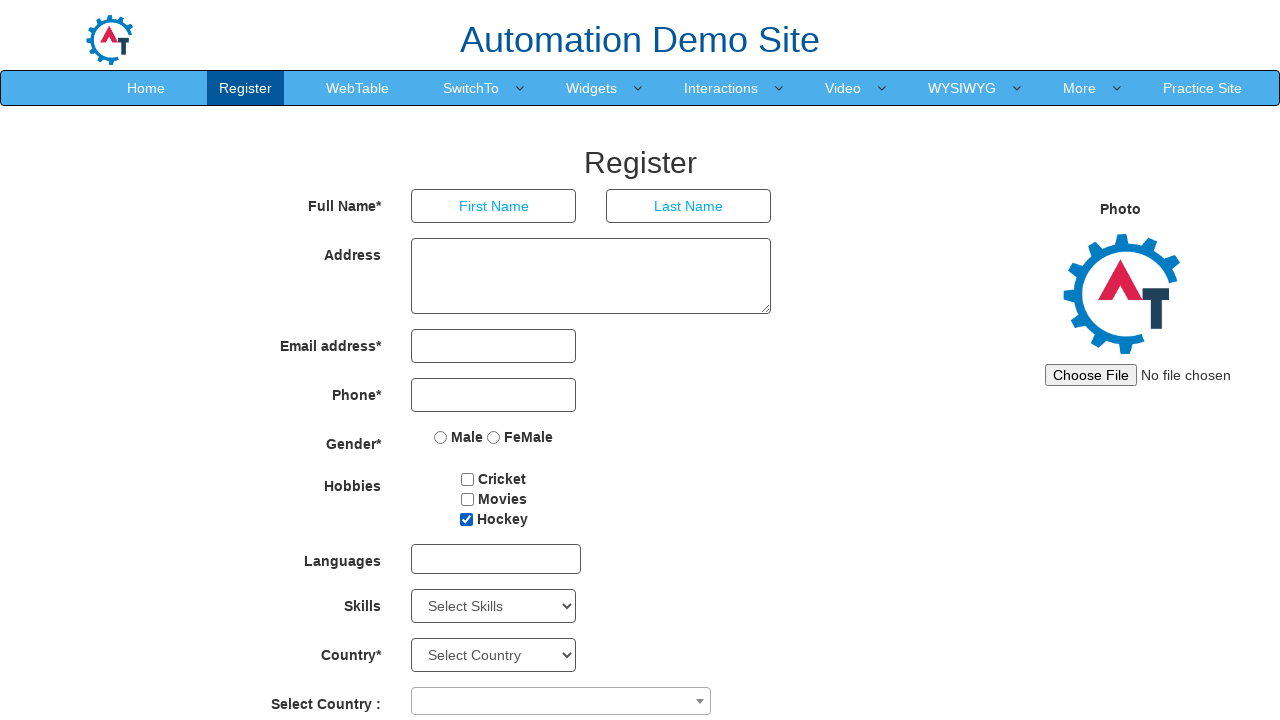